Navigates to the quote page and verifies that the page title is "Get a Quote"

Starting URL: https://skryabin.com/market/quote.html

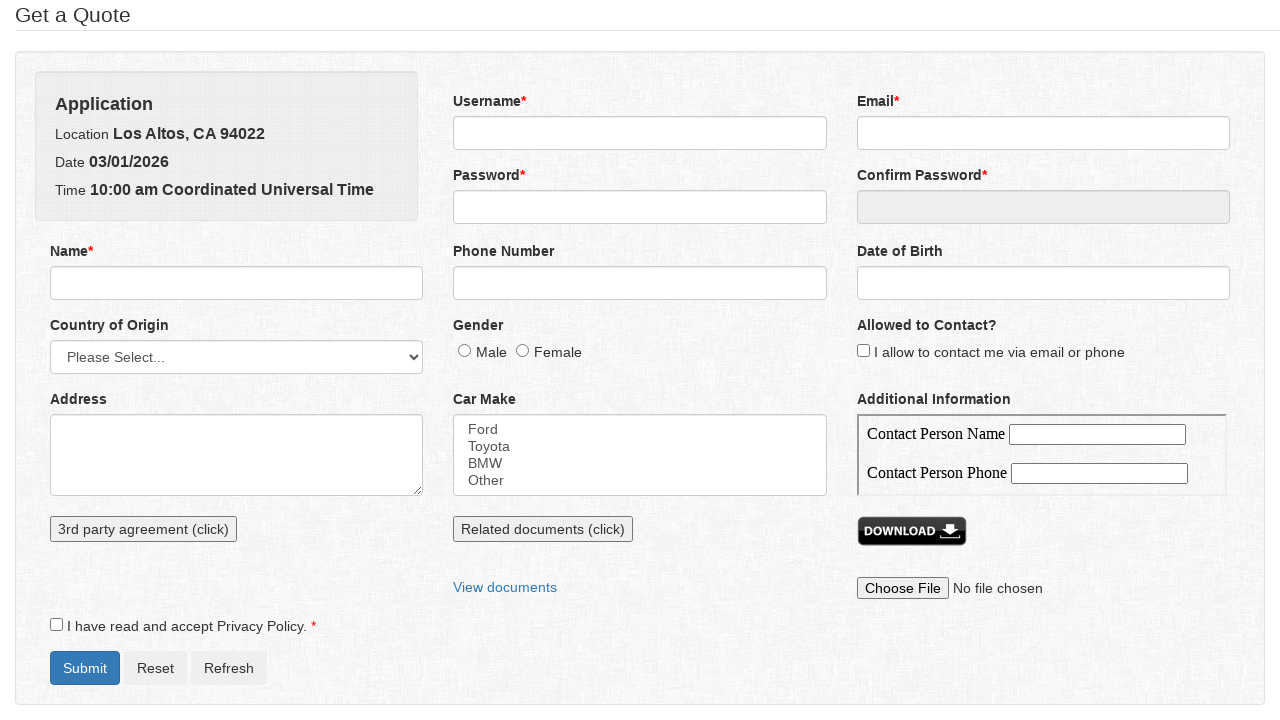

Navigated to quote page at https://skryabin.com/market/quote.html
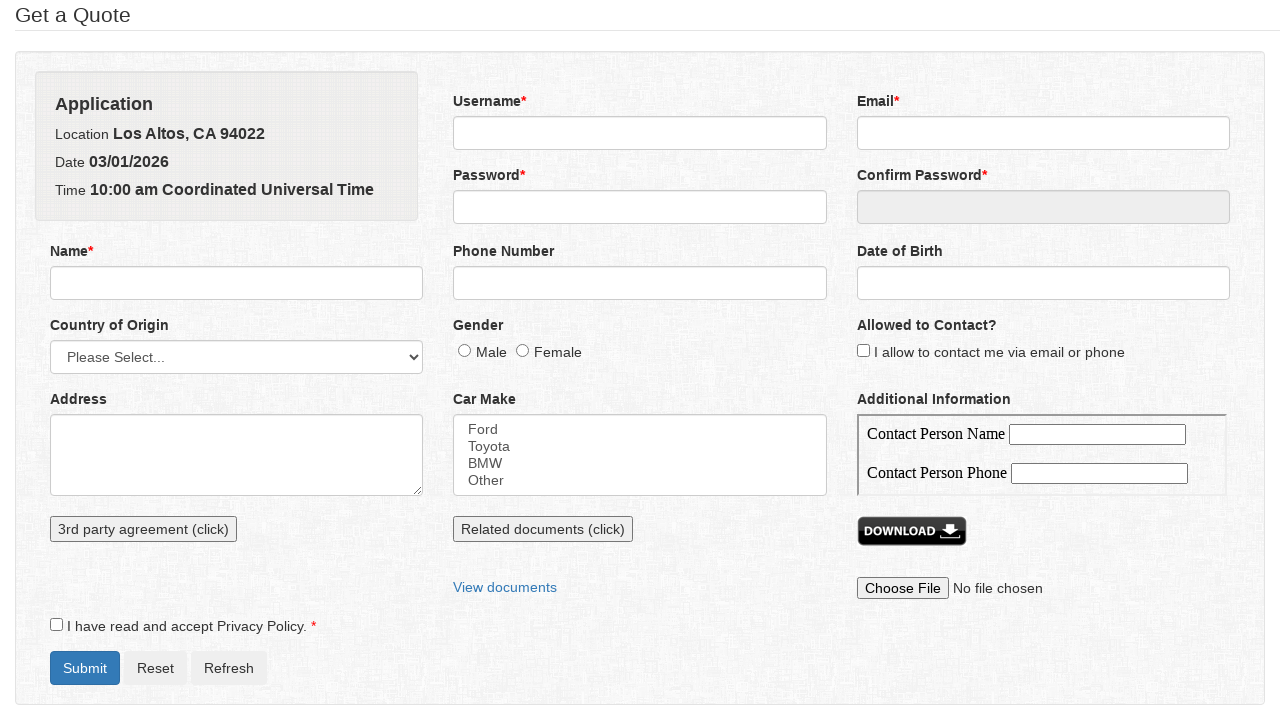

Page loaded - DOM content ready
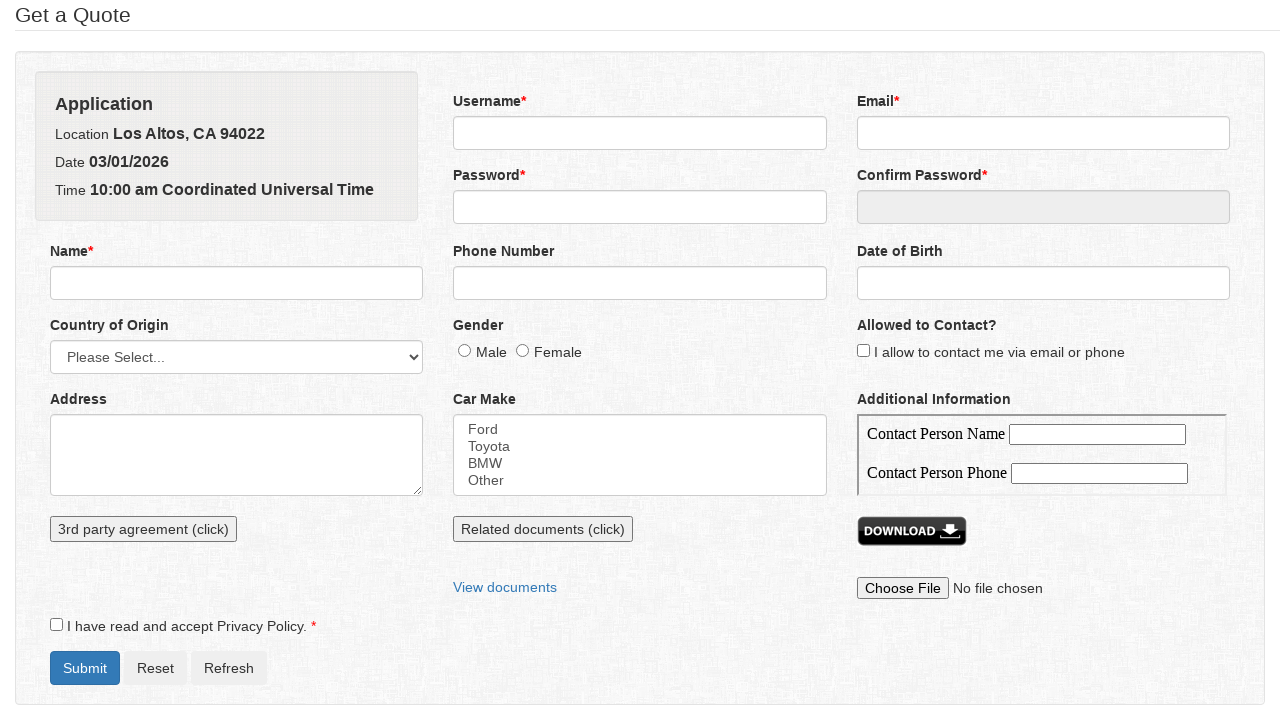

Verified page title is 'Get a Quote'
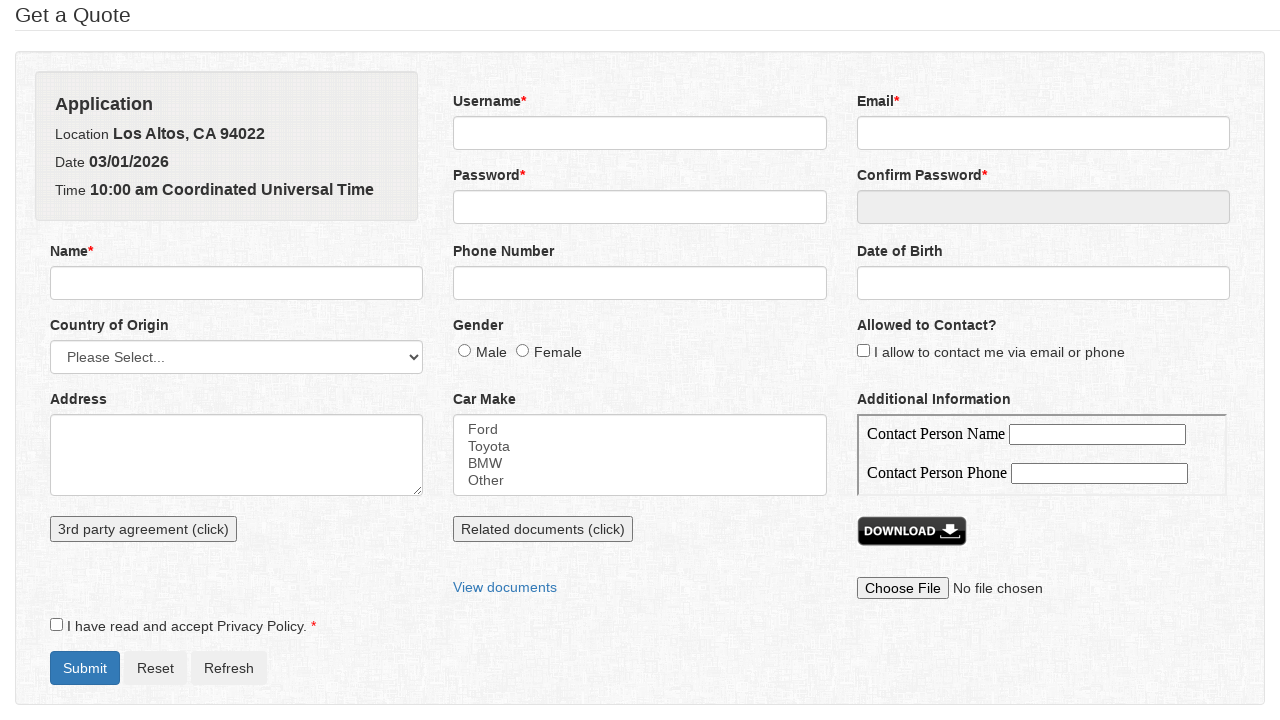

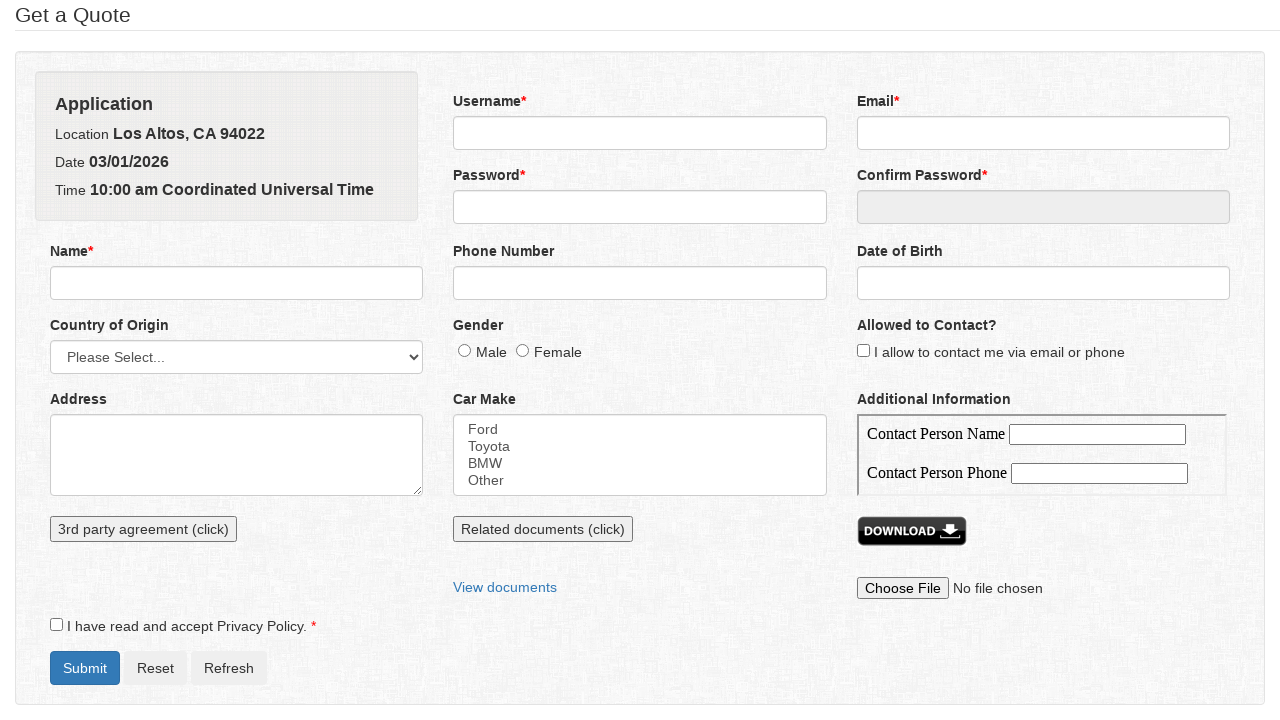